Tests dropdown selection functionality by selecting 'Brazil' from a country dropdown and verifying the selected value

Starting URL: https://letcode.in/dropdowns

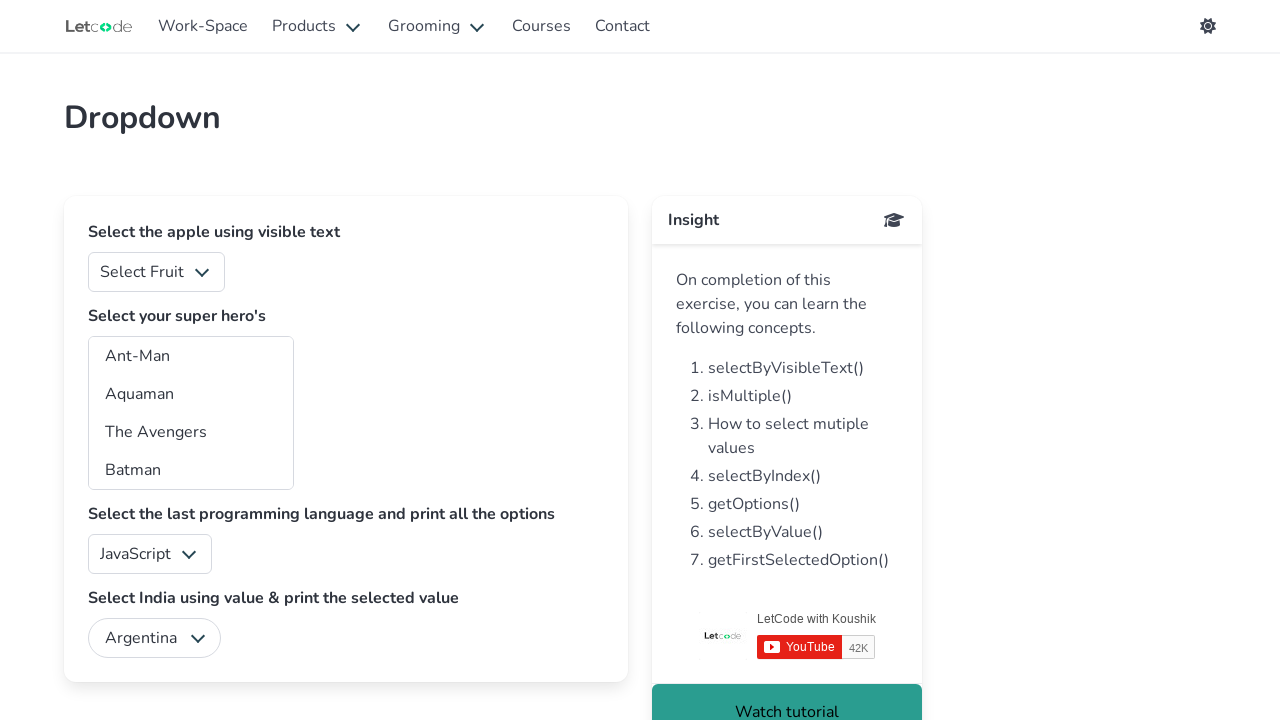

Selected 'Brazil' from the country dropdown on #country
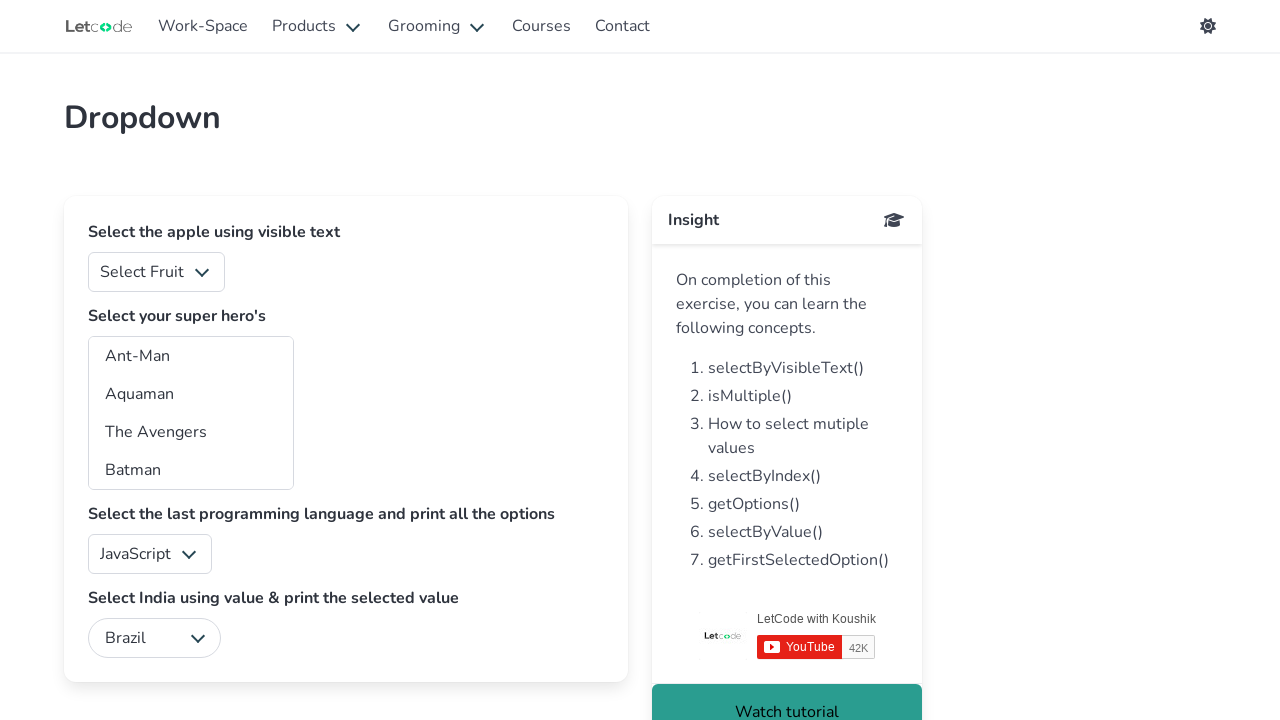

Retrieved selected value from country dropdown
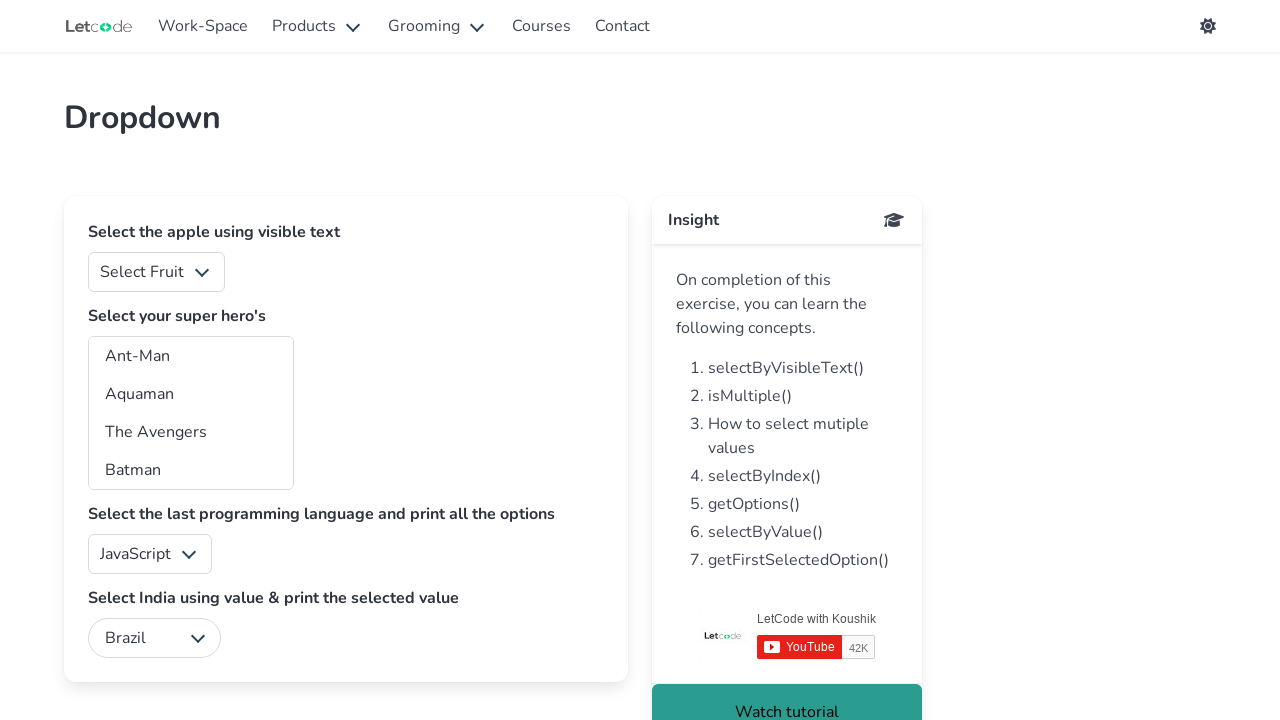

Verified that 'Brazil' is the selected value in dropdown
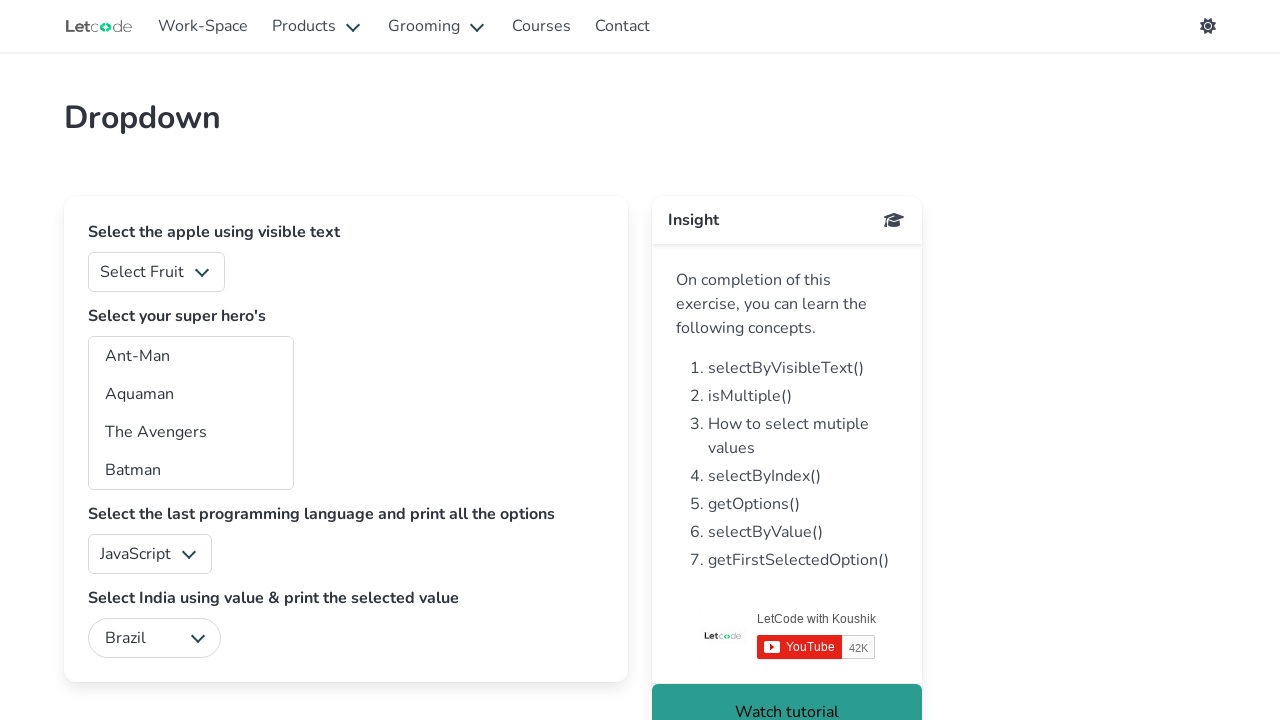

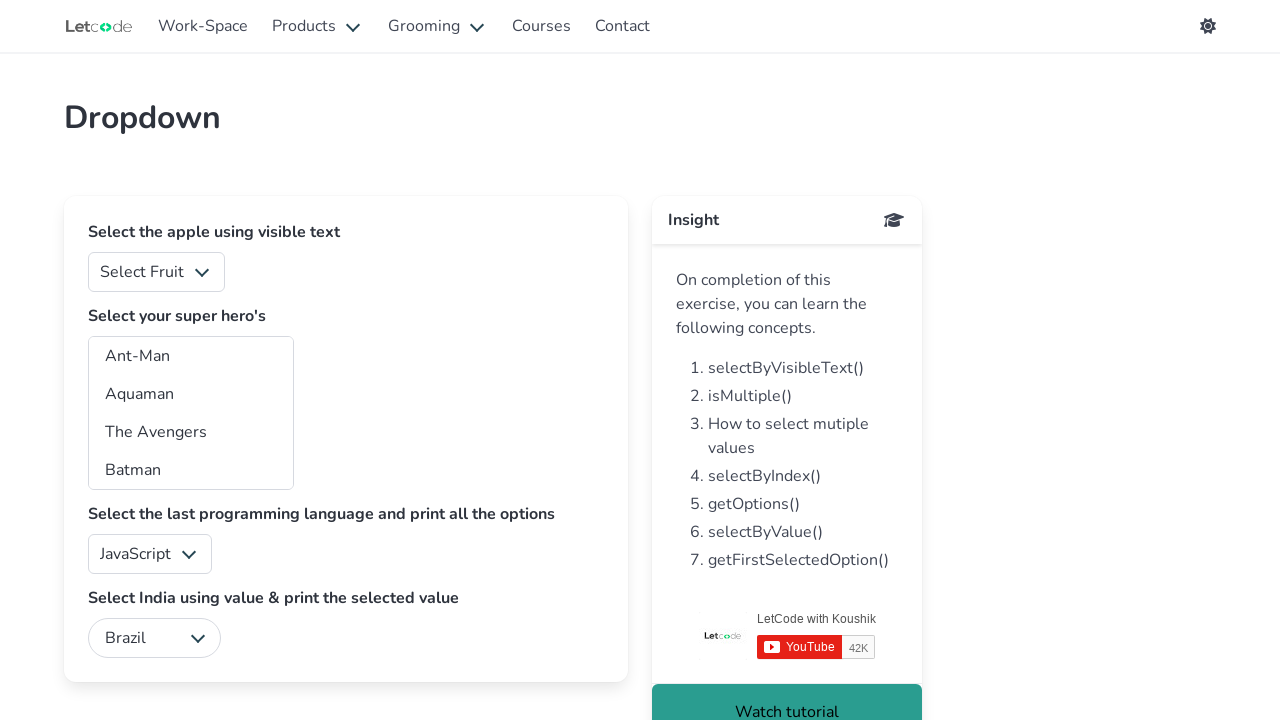